Tests a practice registration form by filling in name, email, password fields, checking a checkbox, selecting gender from dropdown, selecting a radio button, and submitting the form.

Starting URL: https://rahulshettyacademy.com/angularpractice/

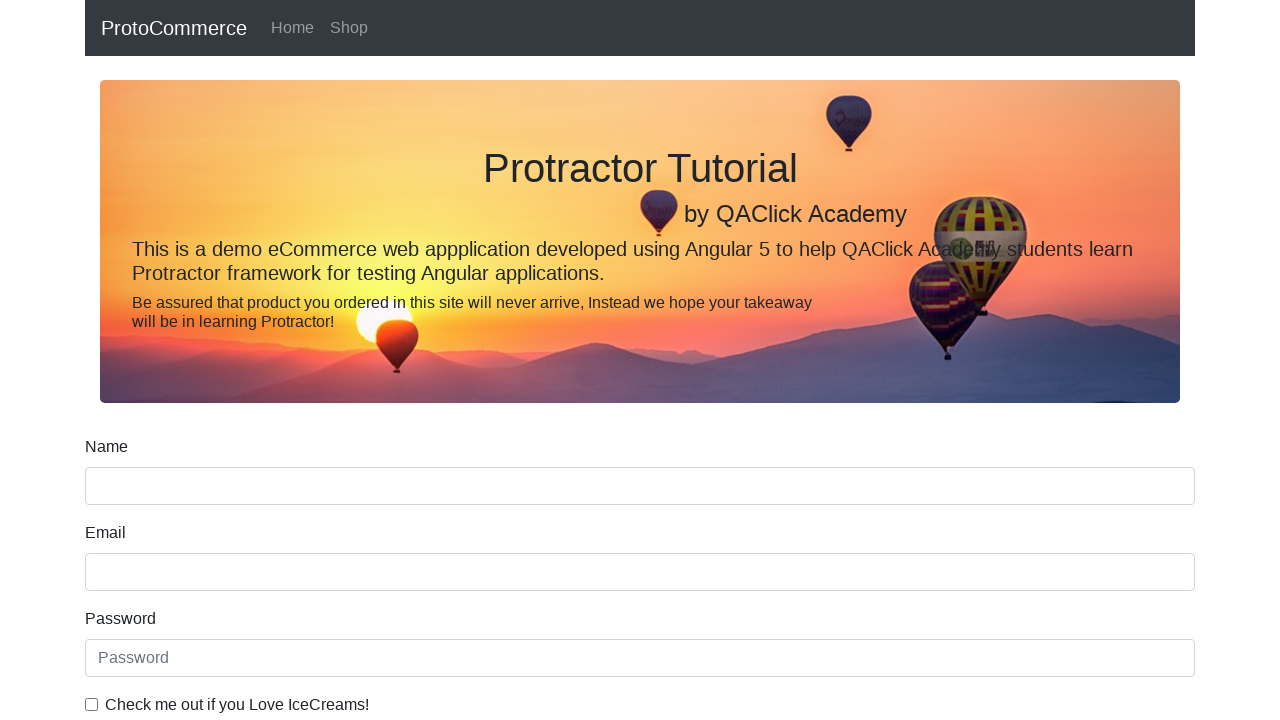

Filled name field with 'Roushan' on //label[contains(text(),'Name')]//following-sibling::input
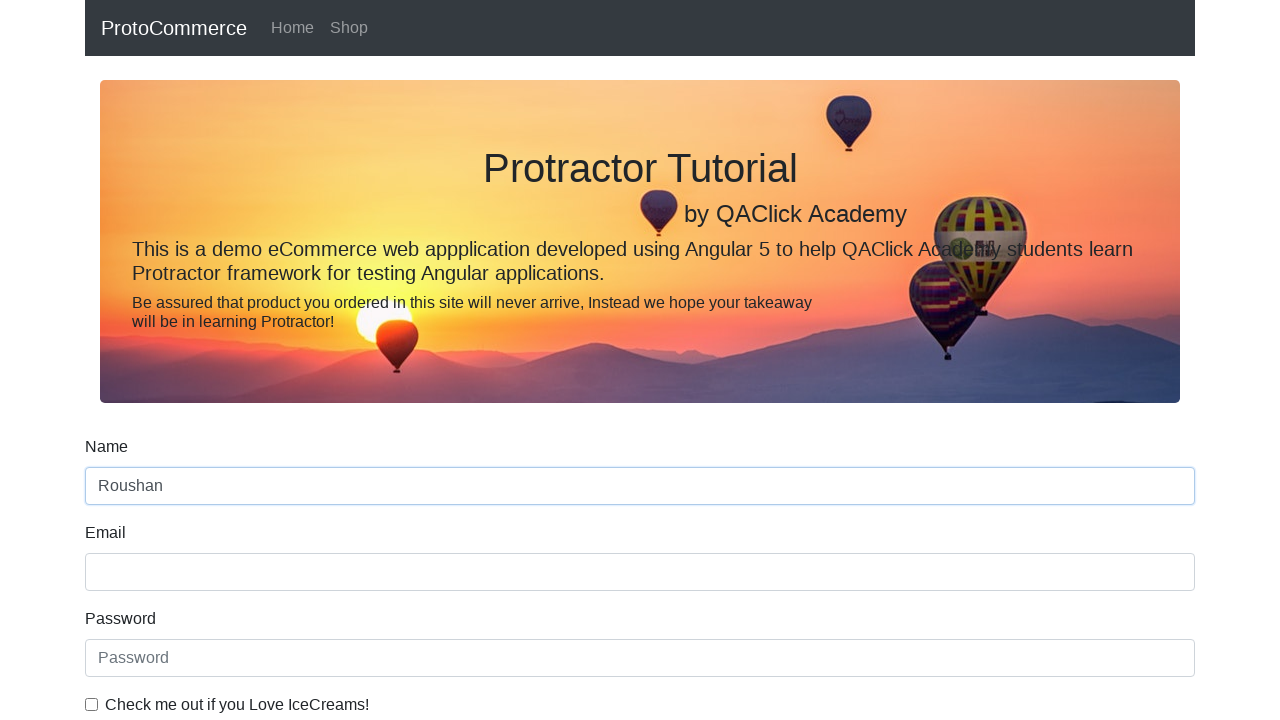

Filled email field with 'rroushan49@gmail.com' on //label[contains(text(),'Email')]//following-sibling::input
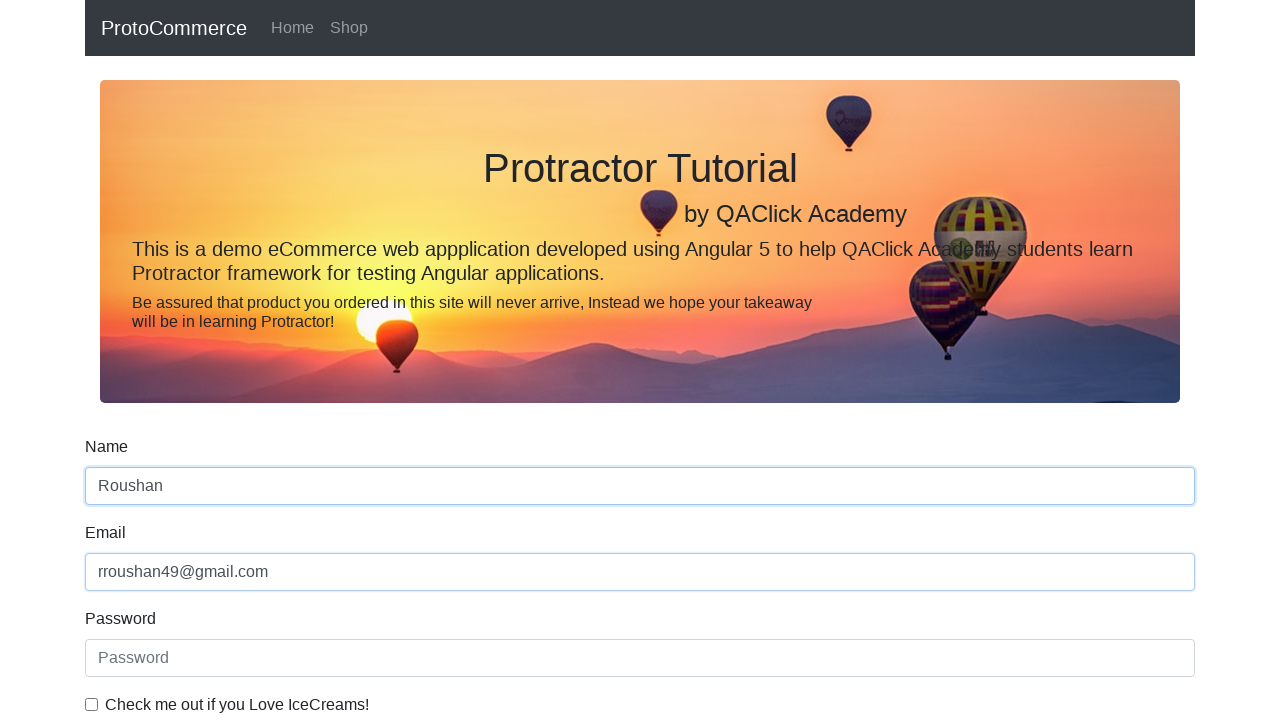

Filled password field with 'Roushan@123' on //label[contains(text(),'Password')]//following-sibling::input
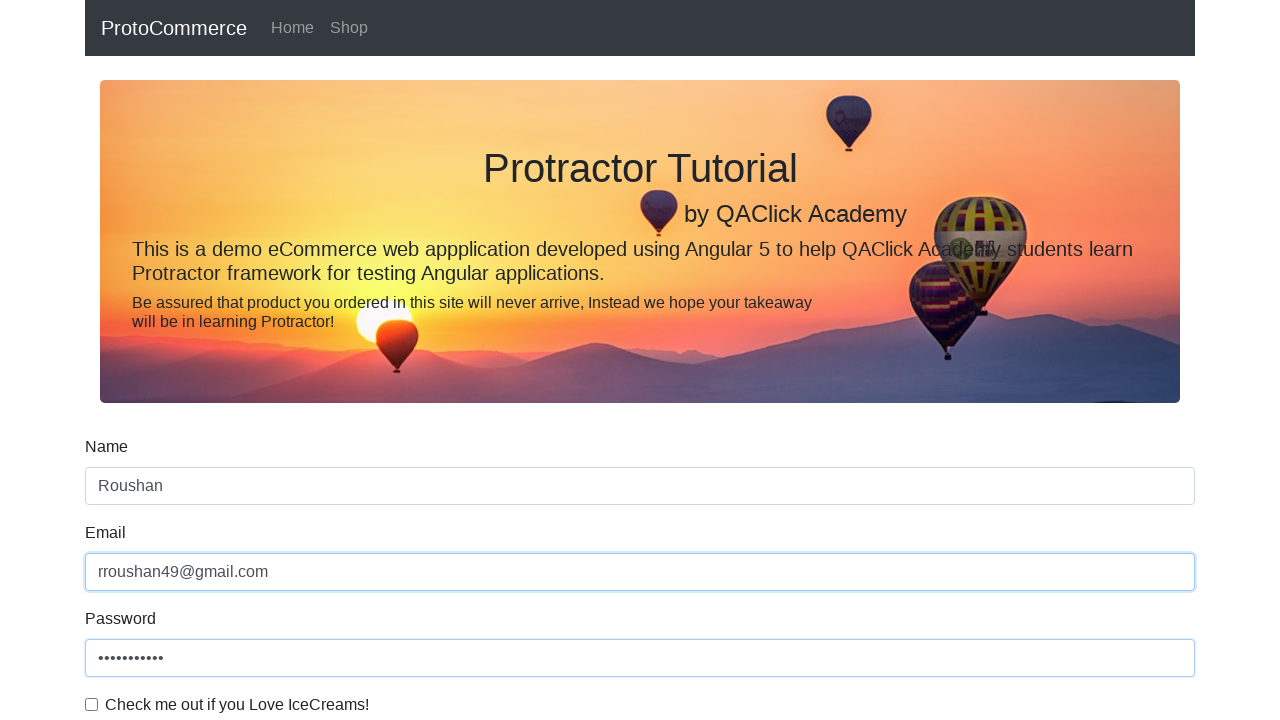

Checked the checkbox at (92, 704) on #exampleCheck1
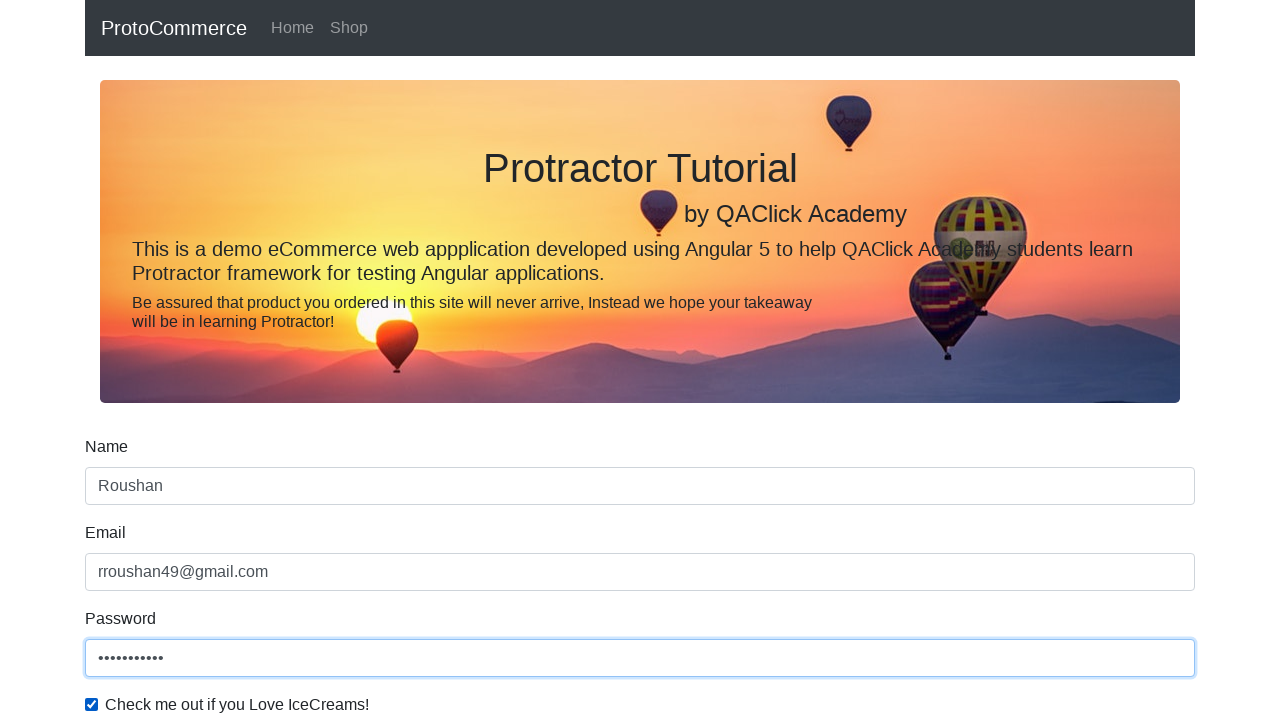

Selected 'Male' from gender dropdown on #exampleFormControlSelect1
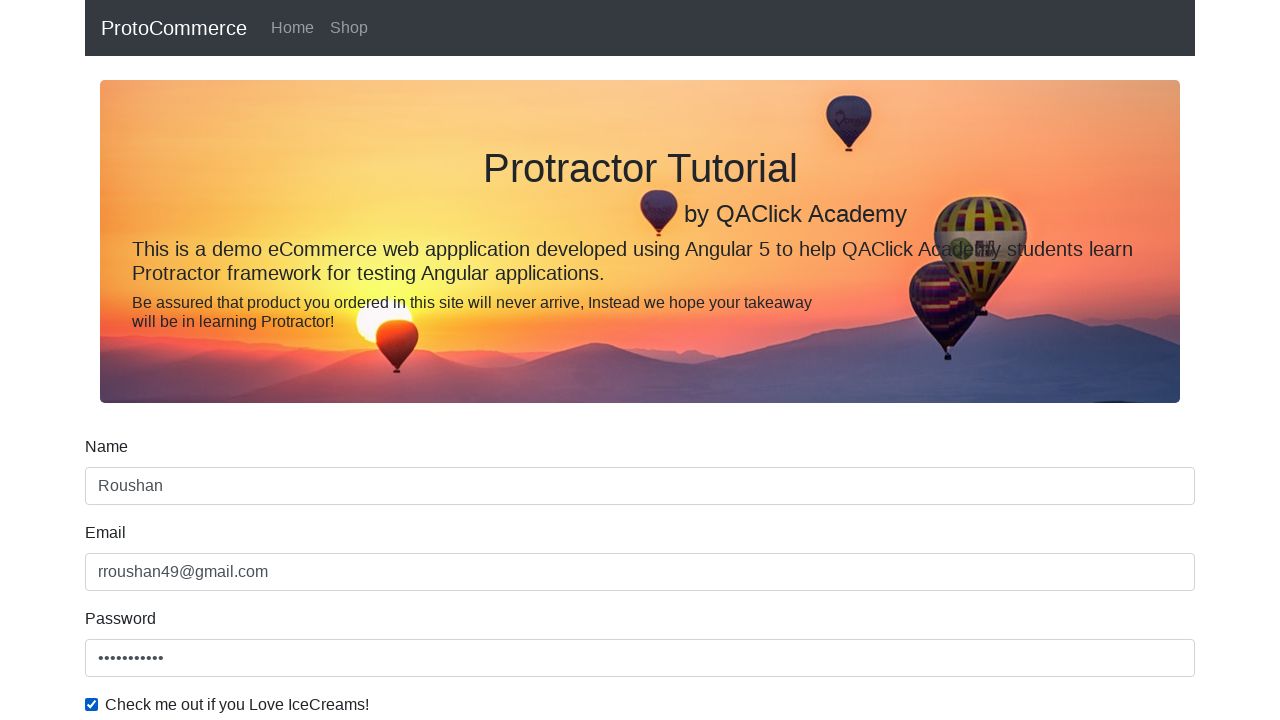

Selected Student radio button at (238, 360) on #inlineRadio1
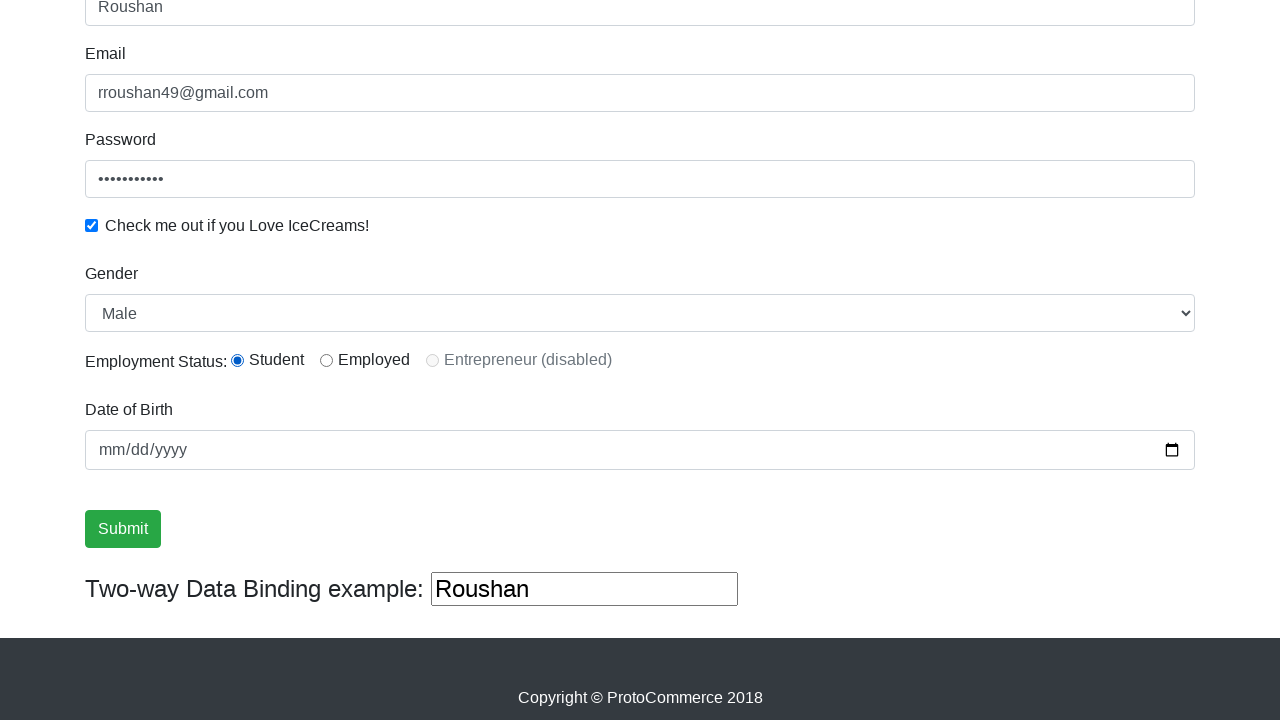

Clicked submit button to submit the form at (123, 529) on input[type='submit']
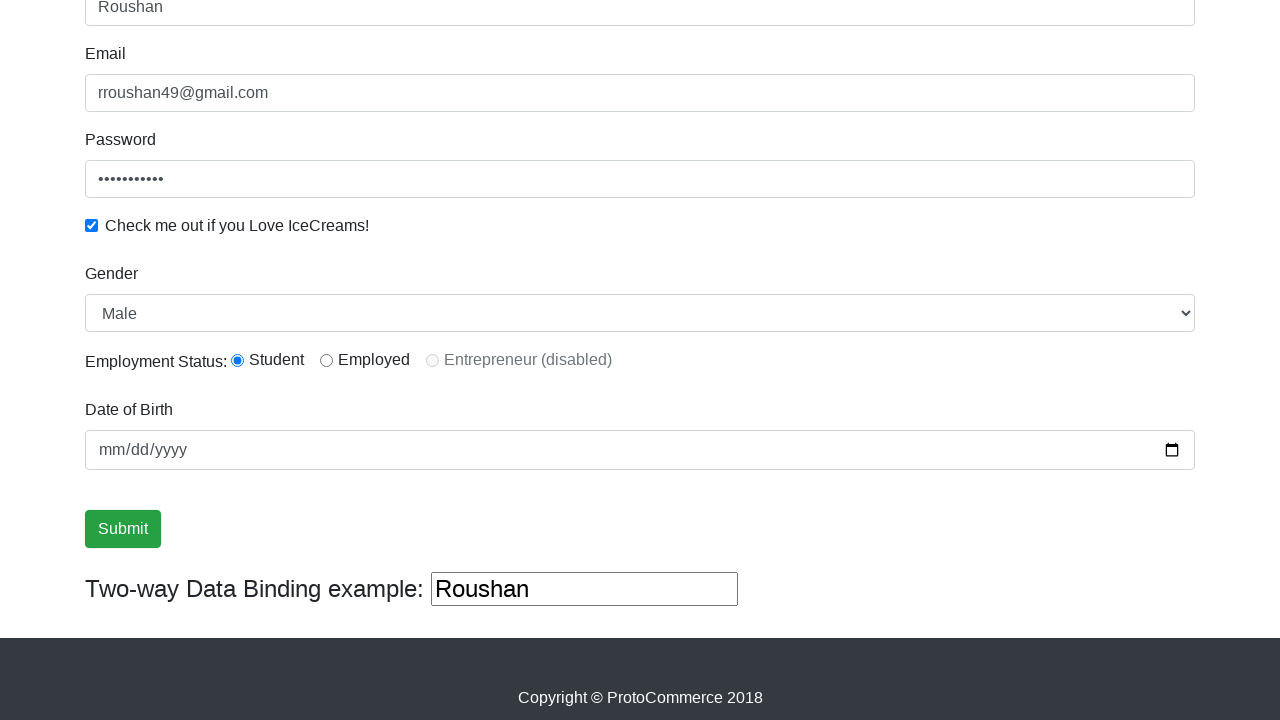

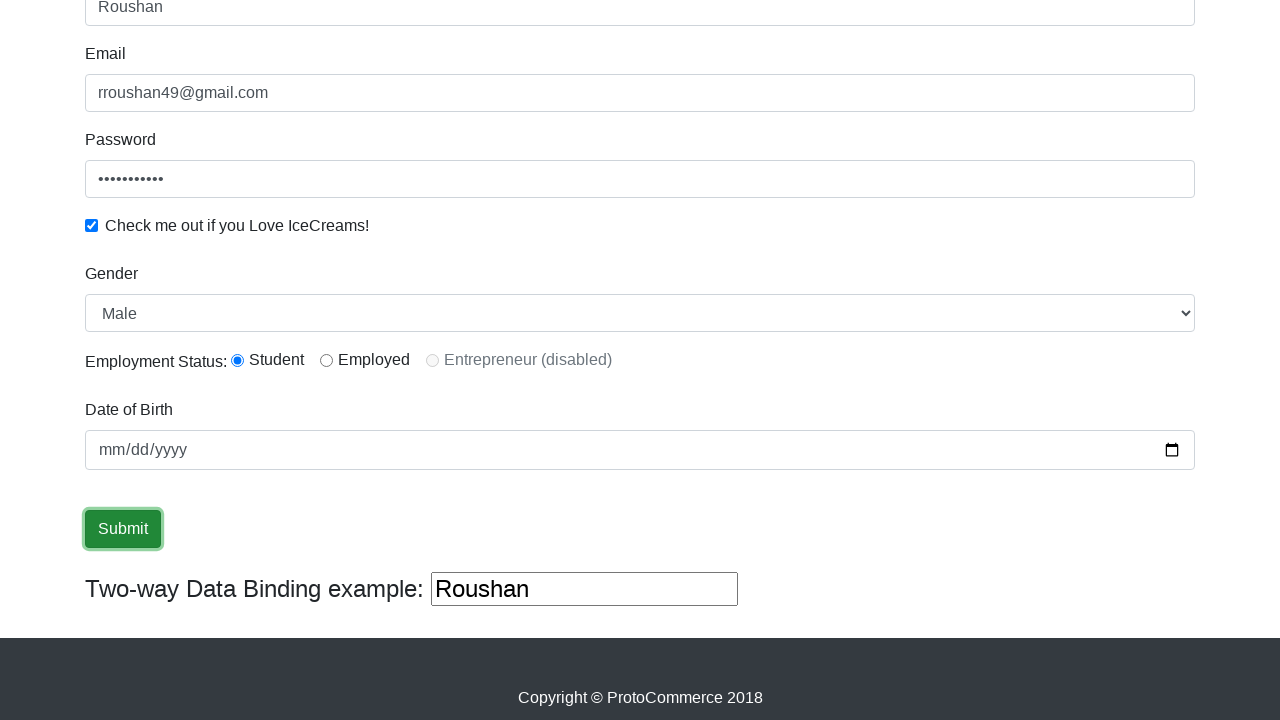